Tests sending a space key to a specific element on the page and verifies the key press is detected and displayed correctly.

Starting URL: http://the-internet.herokuapp.com/key_presses

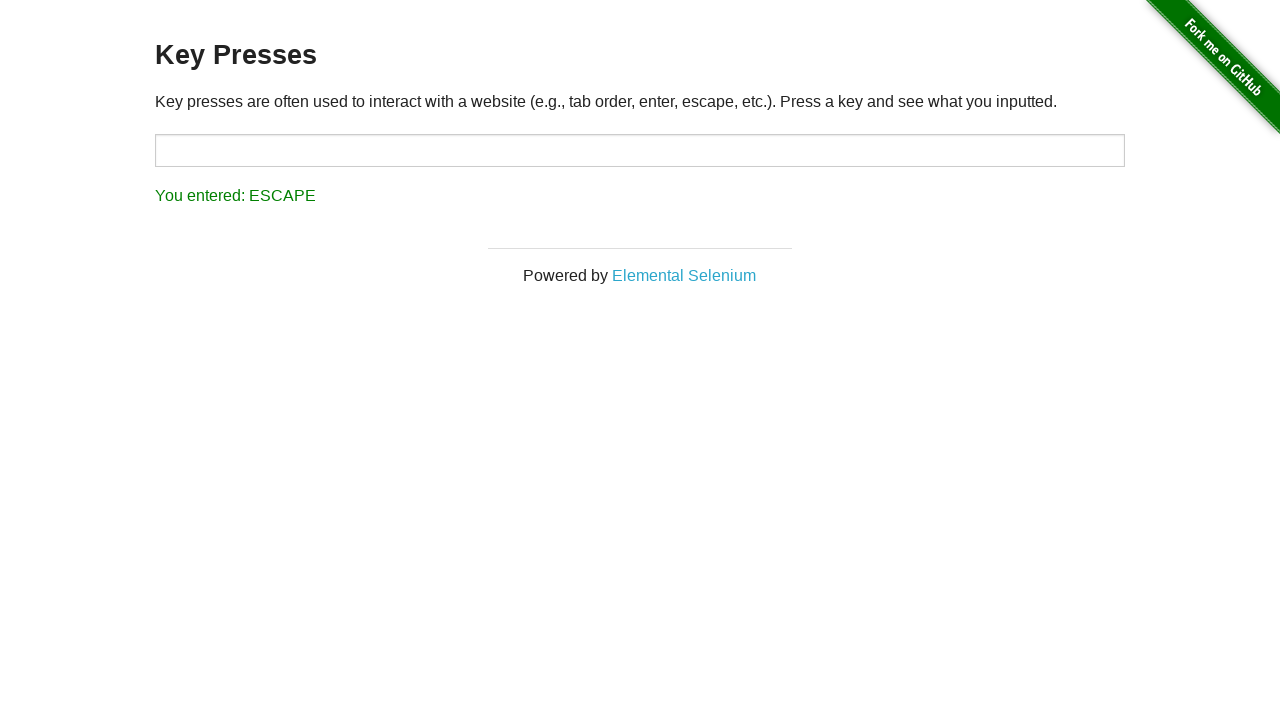

Pressed Space key on target element on #target
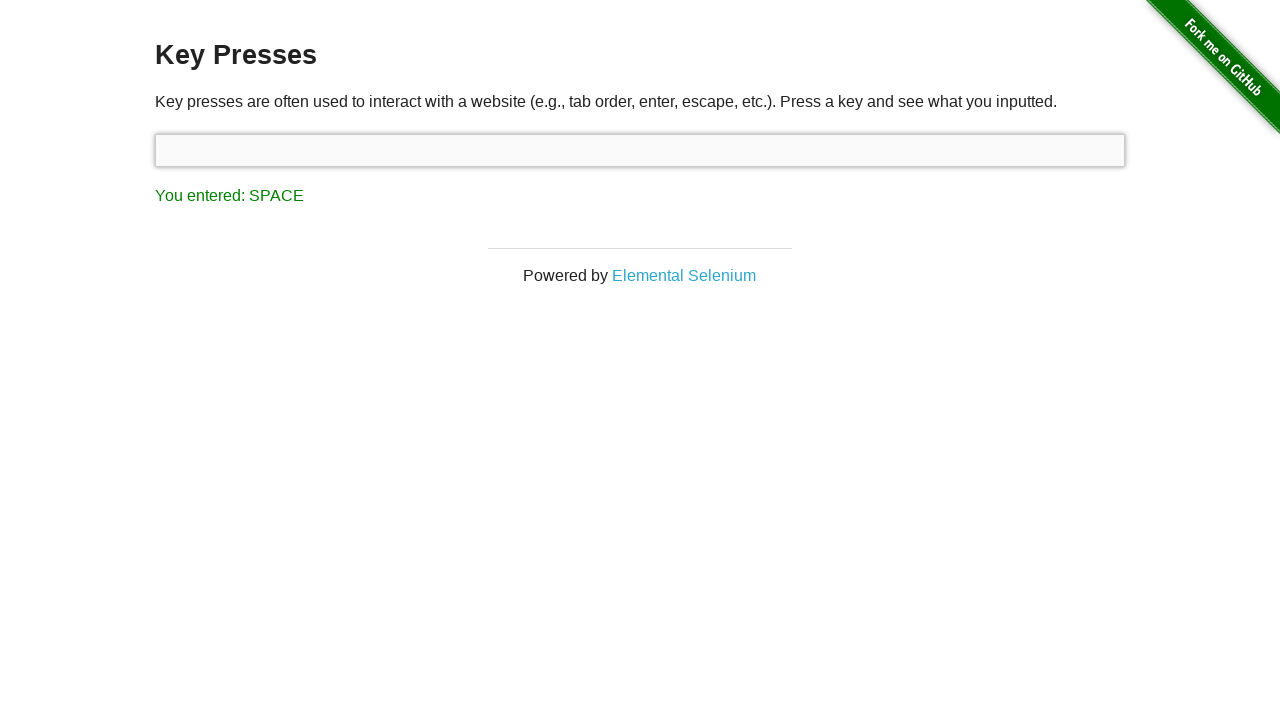

Result element loaded after space key press
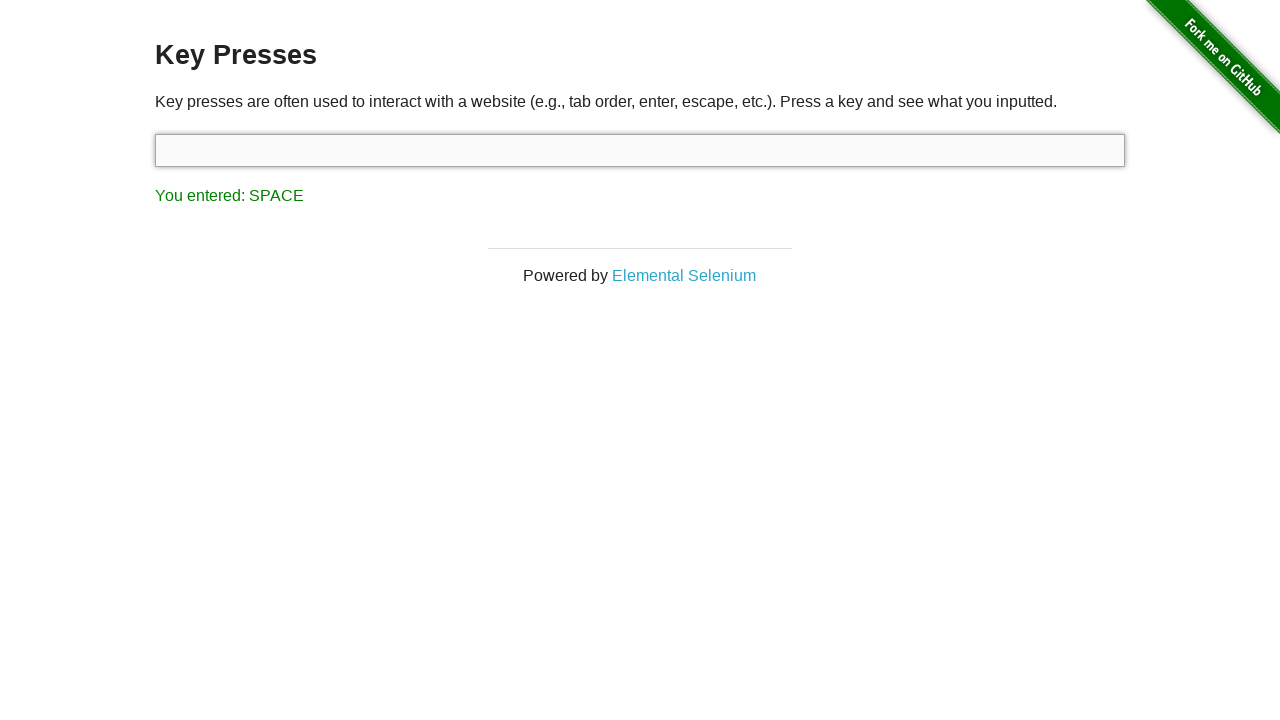

Retrieved result text from element
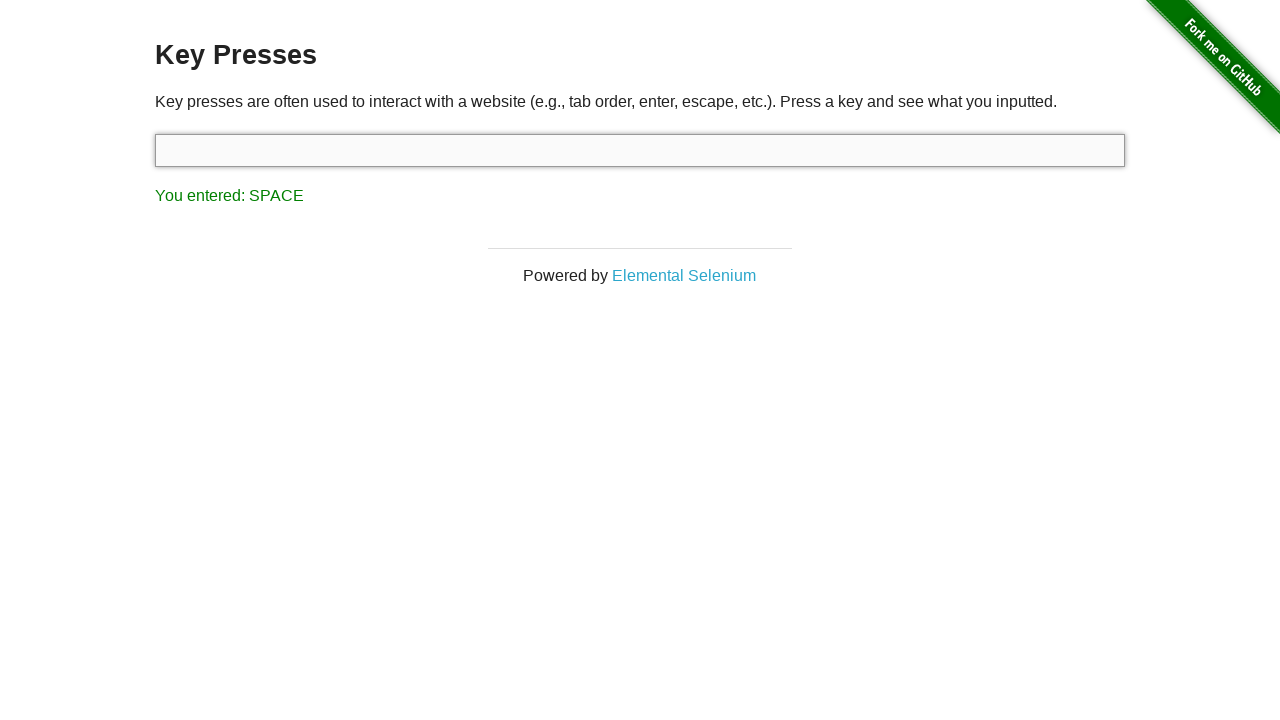

Verified result text displays 'You entered: SPACE'
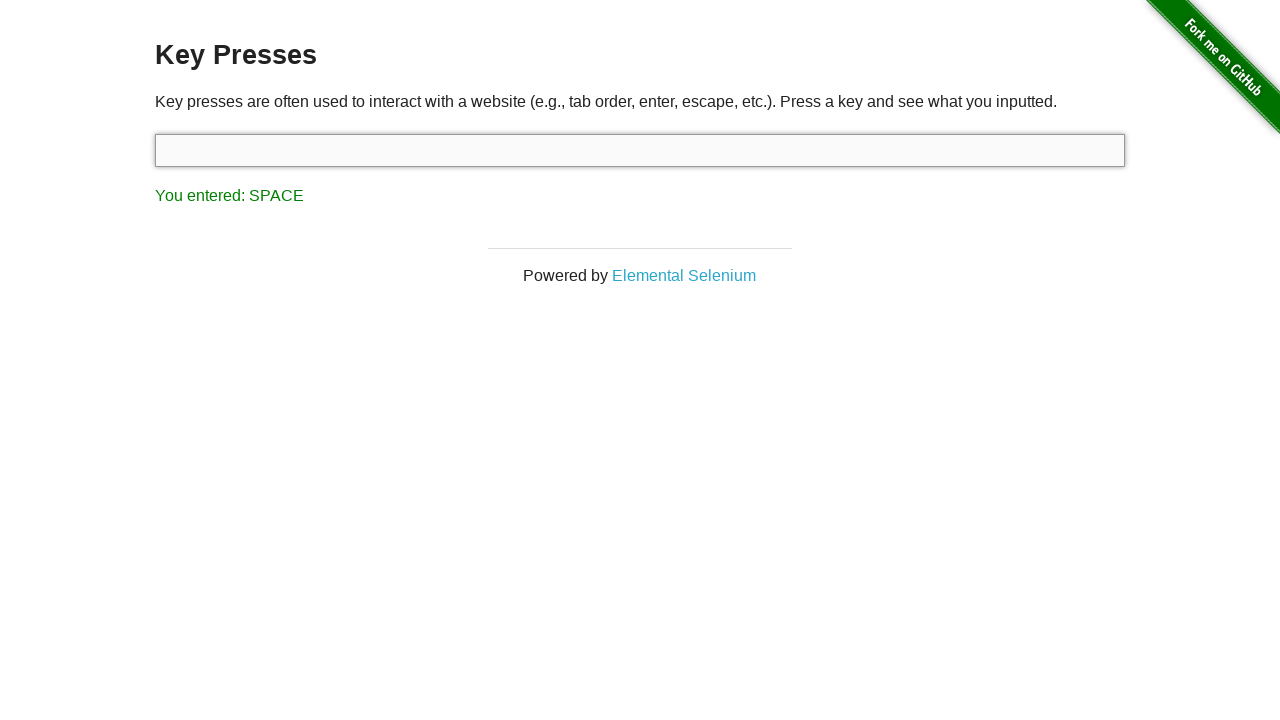

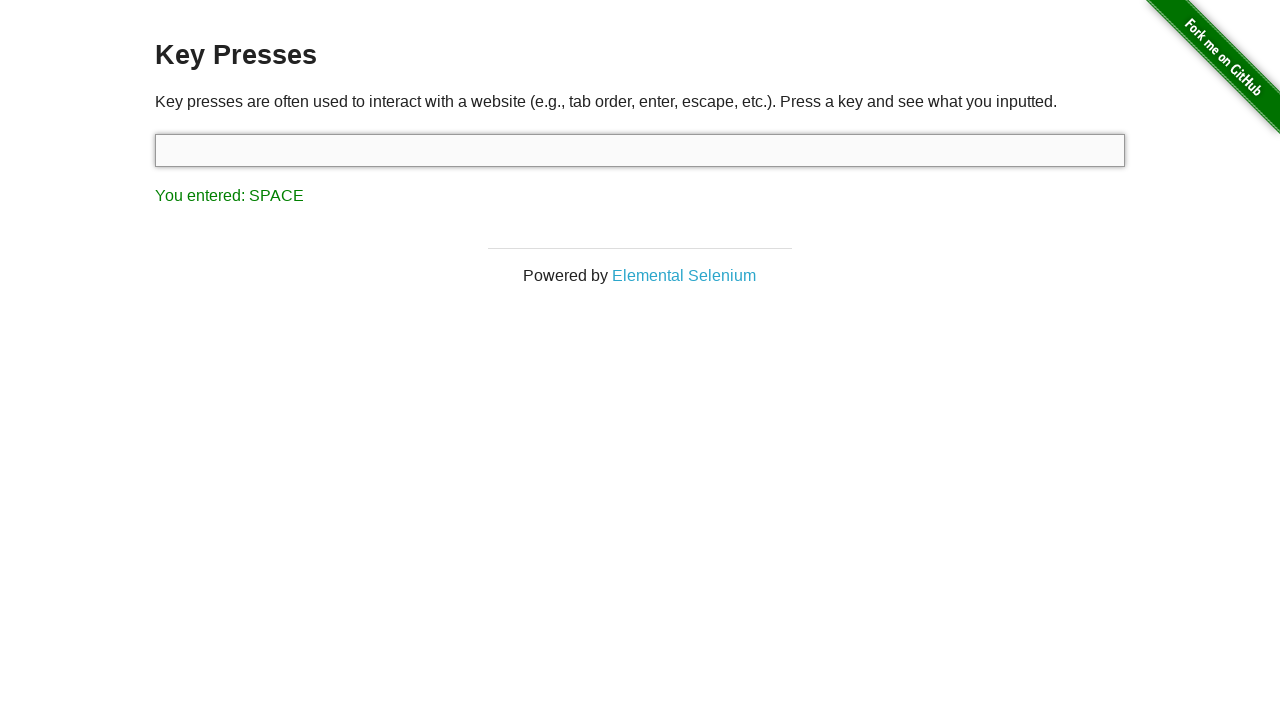